Tests that a todo item is removed when edited to an empty string

Starting URL: https://demo.playwright.dev/todomvc

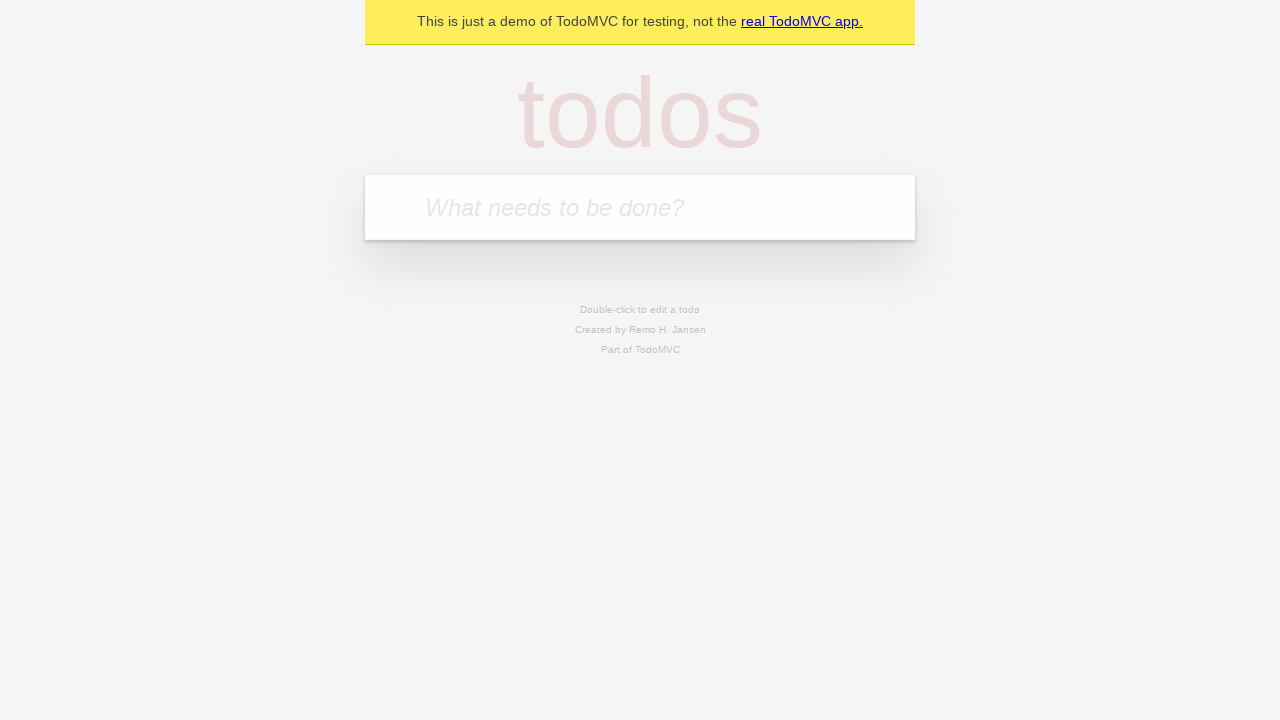

Filled new todo field with 'buy some cheese' on internal:attr=[placeholder="What needs to be done?"i]
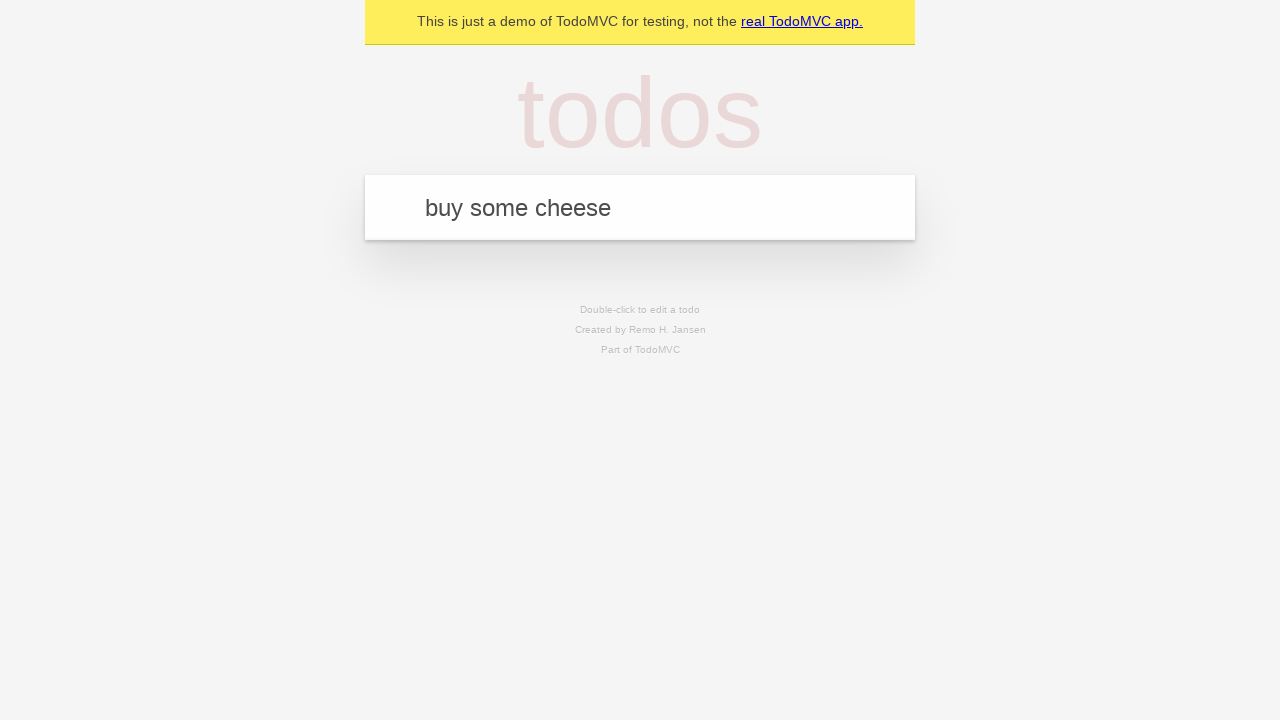

Pressed Enter to create todo 'buy some cheese' on internal:attr=[placeholder="What needs to be done?"i]
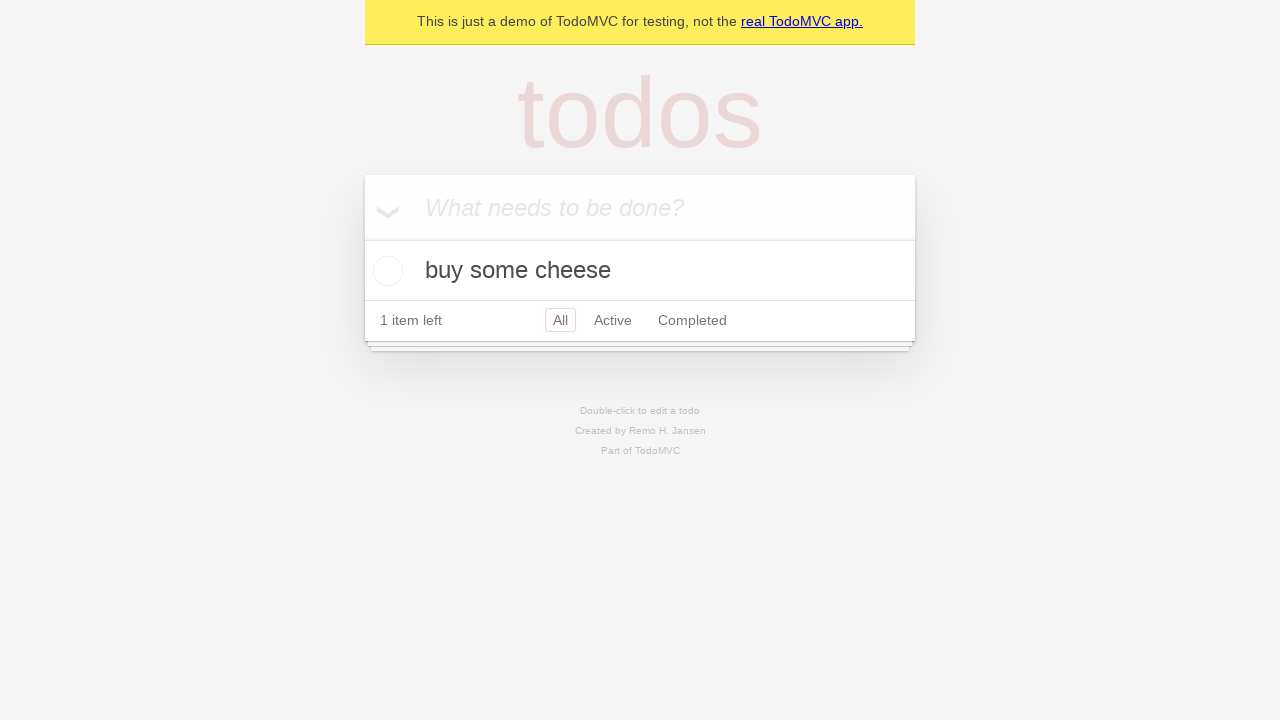

Filled new todo field with 'feed the cat' on internal:attr=[placeholder="What needs to be done?"i]
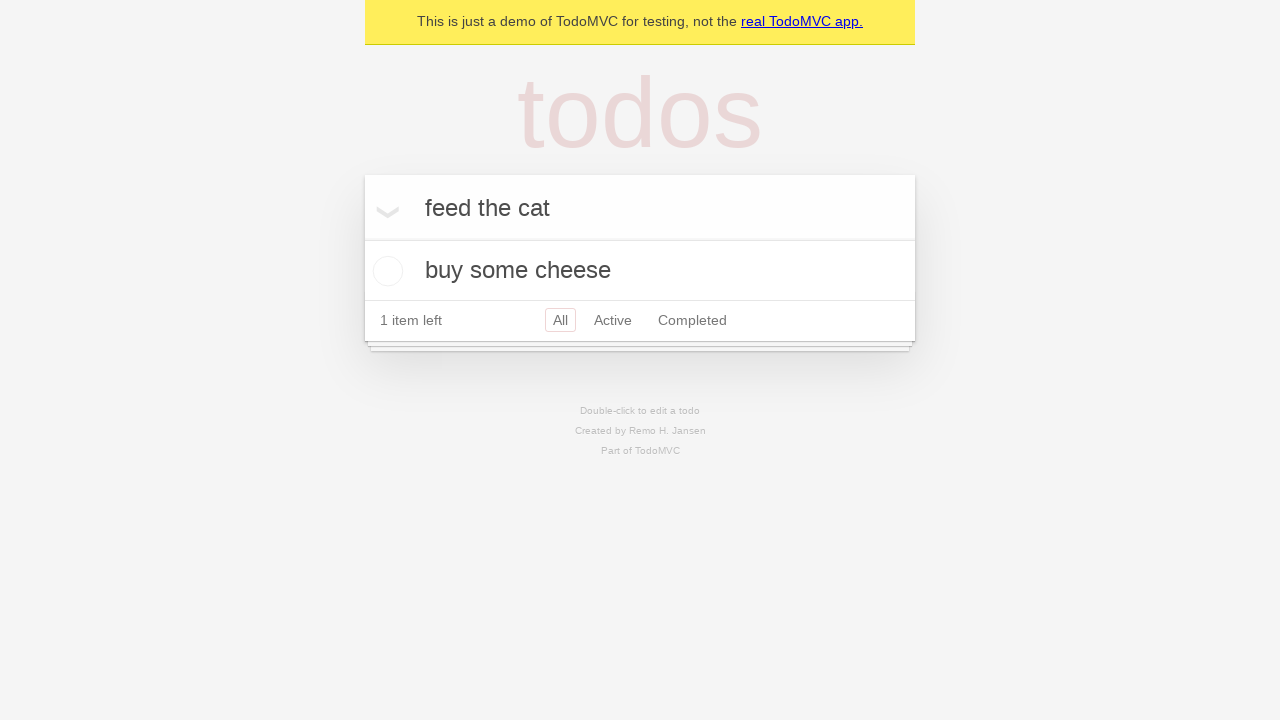

Pressed Enter to create todo 'feed the cat' on internal:attr=[placeholder="What needs to be done?"i]
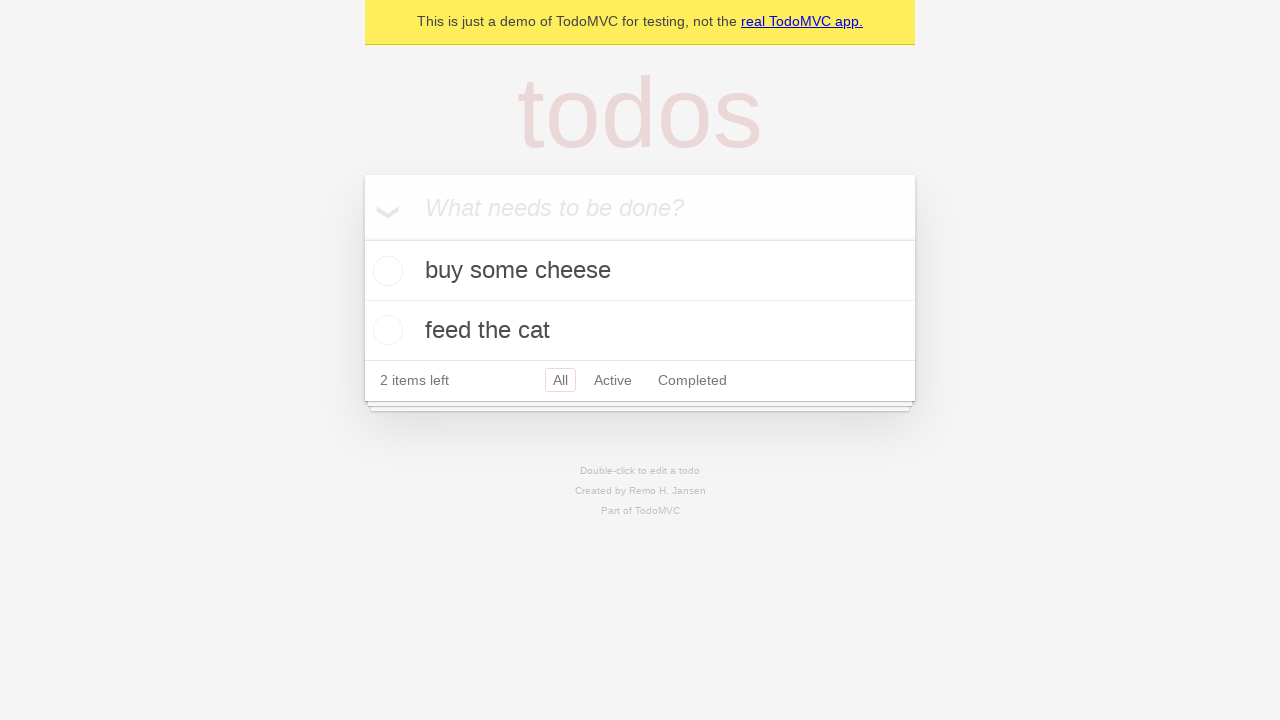

Filled new todo field with 'book a doctors appointment' on internal:attr=[placeholder="What needs to be done?"i]
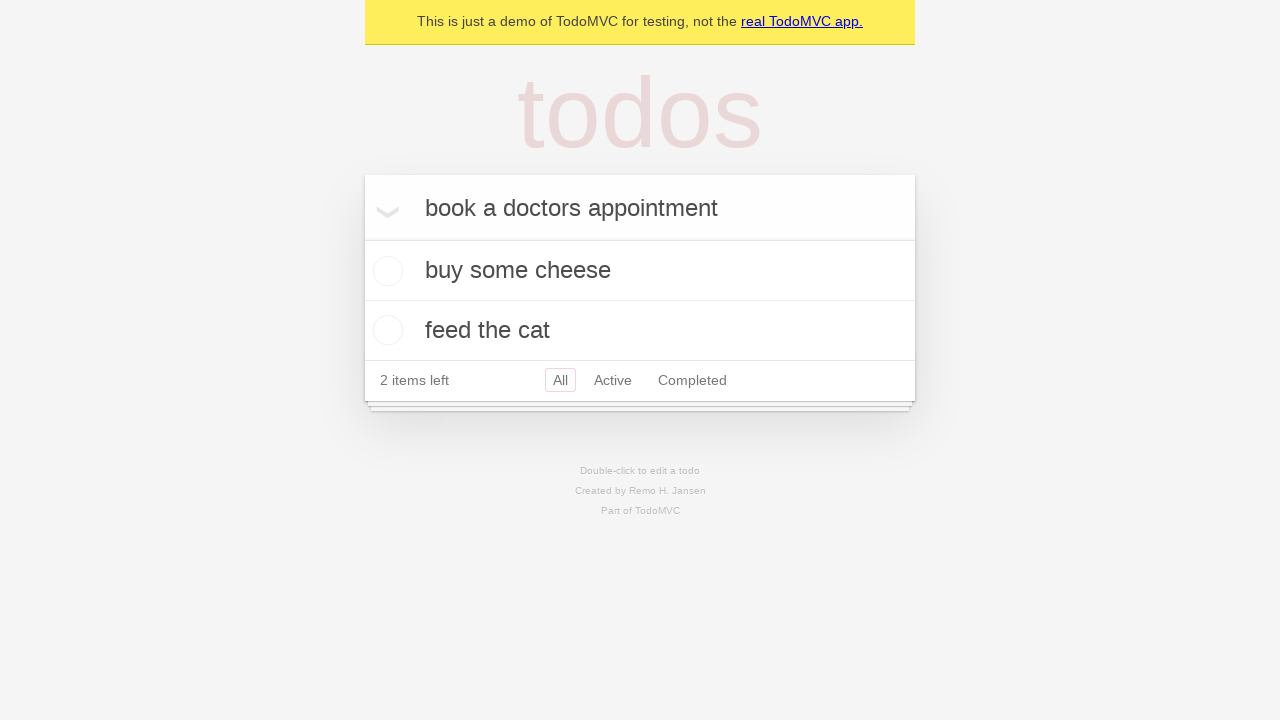

Pressed Enter to create todo 'book a doctors appointment' on internal:attr=[placeholder="What needs to be done?"i]
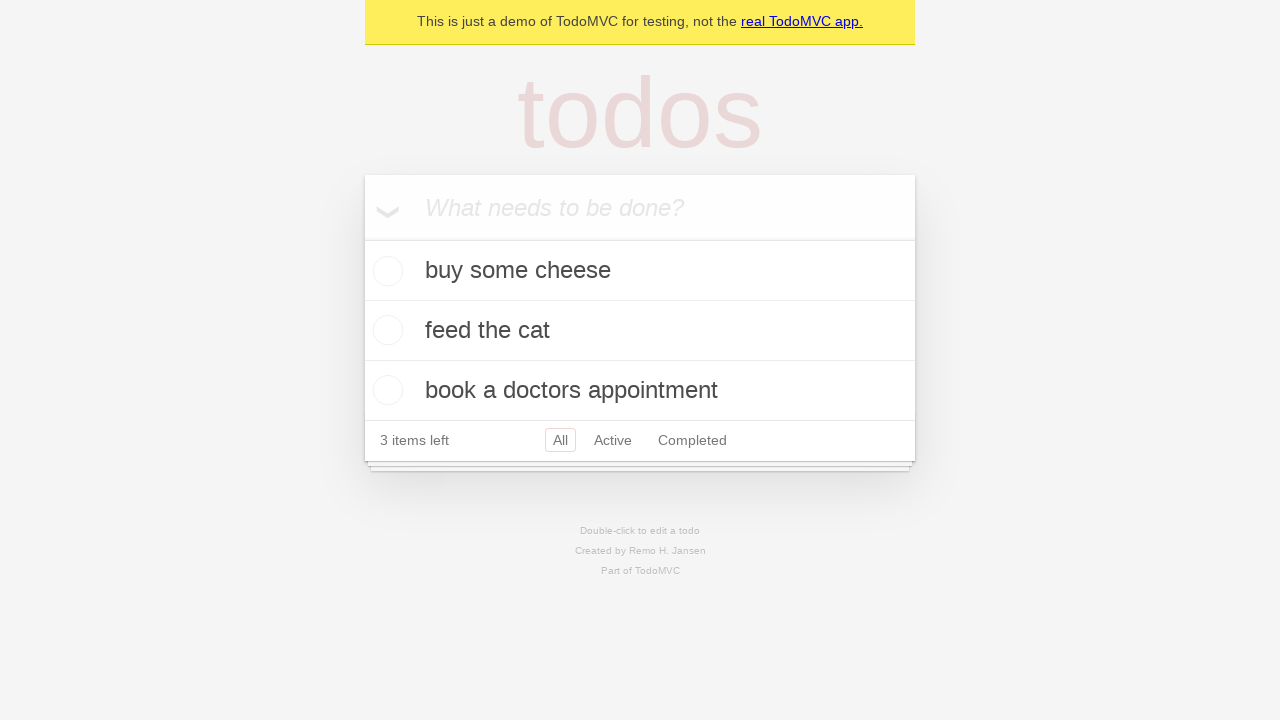

Waited for todo items to be created
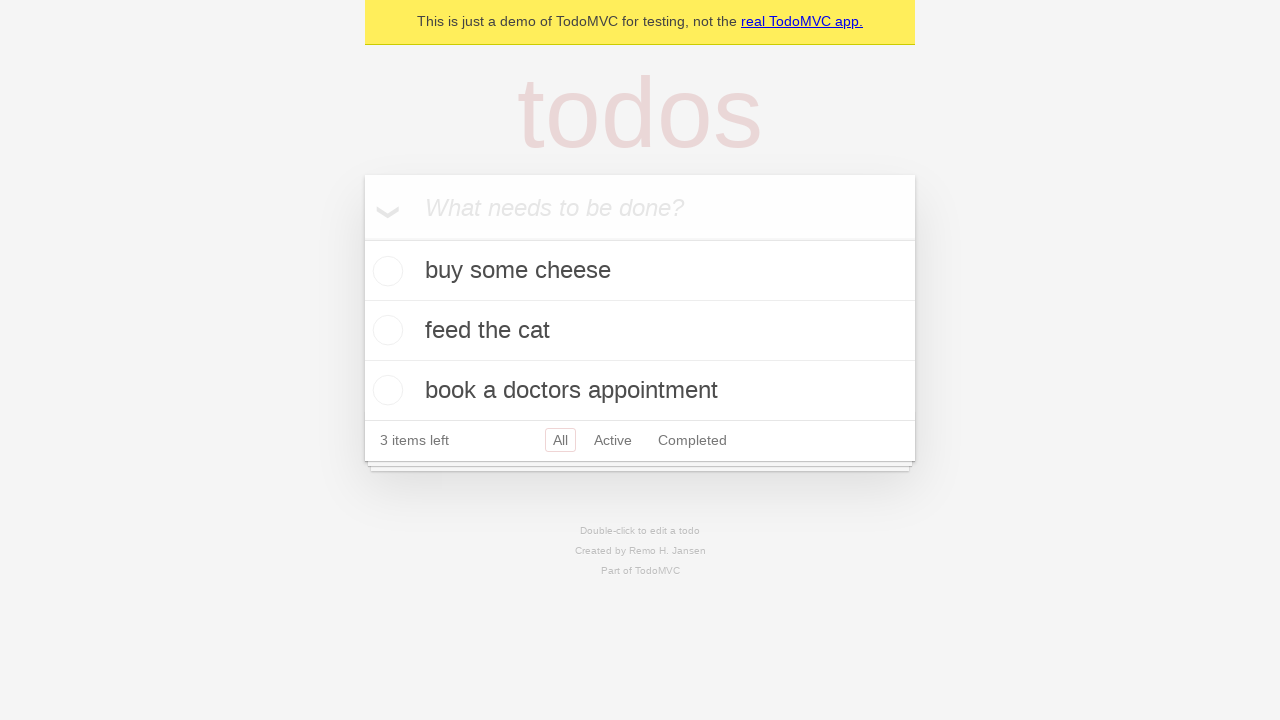

Double-clicked second todo item to enter edit mode at (640, 331) on internal:testid=[data-testid="todo-item"s] >> nth=1
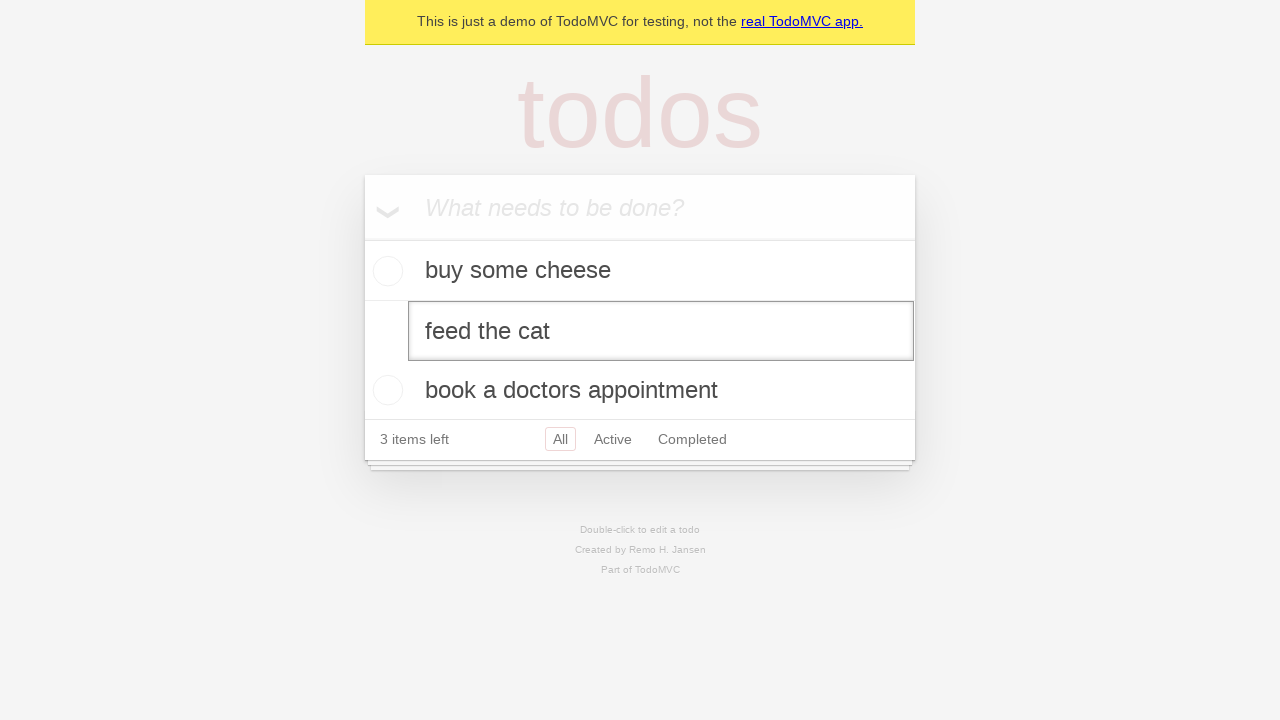

Cleared the todo item text field on internal:testid=[data-testid="todo-item"s] >> nth=1 >> internal:role=textbox[nam
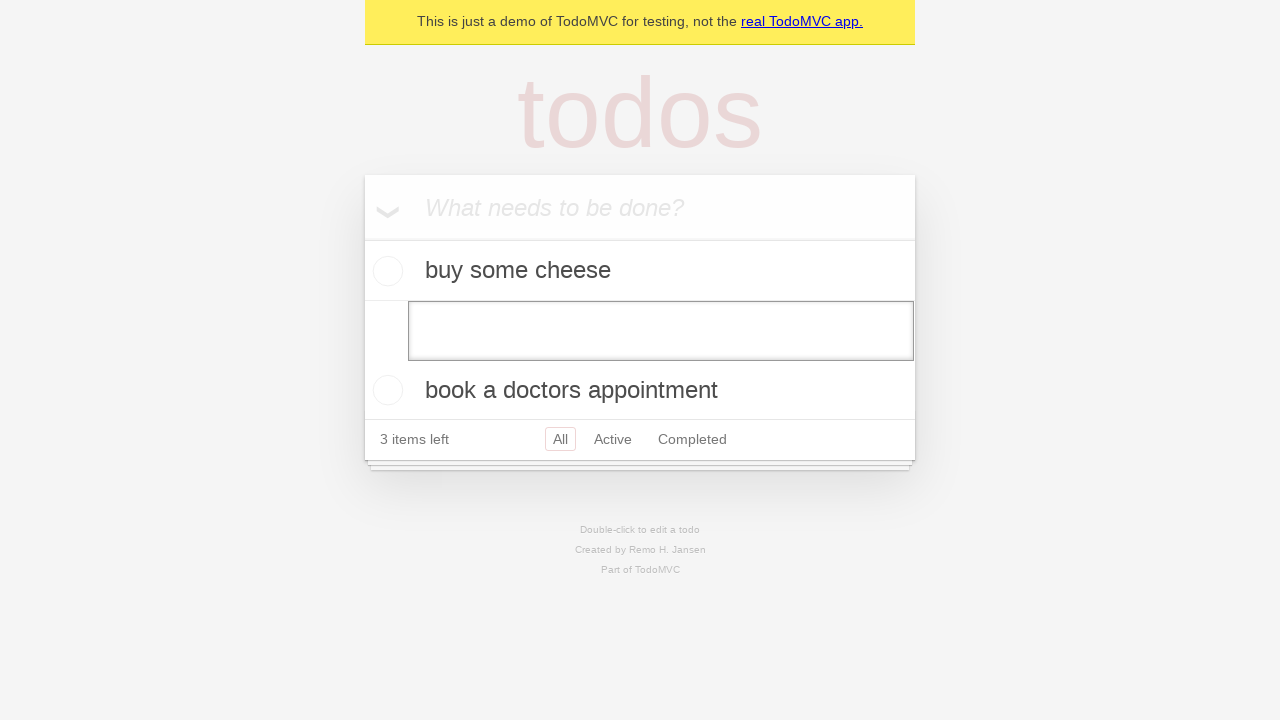

Pressed Enter to submit empty text and remove the todo item on internal:testid=[data-testid="todo-item"s] >> nth=1 >> internal:role=textbox[nam
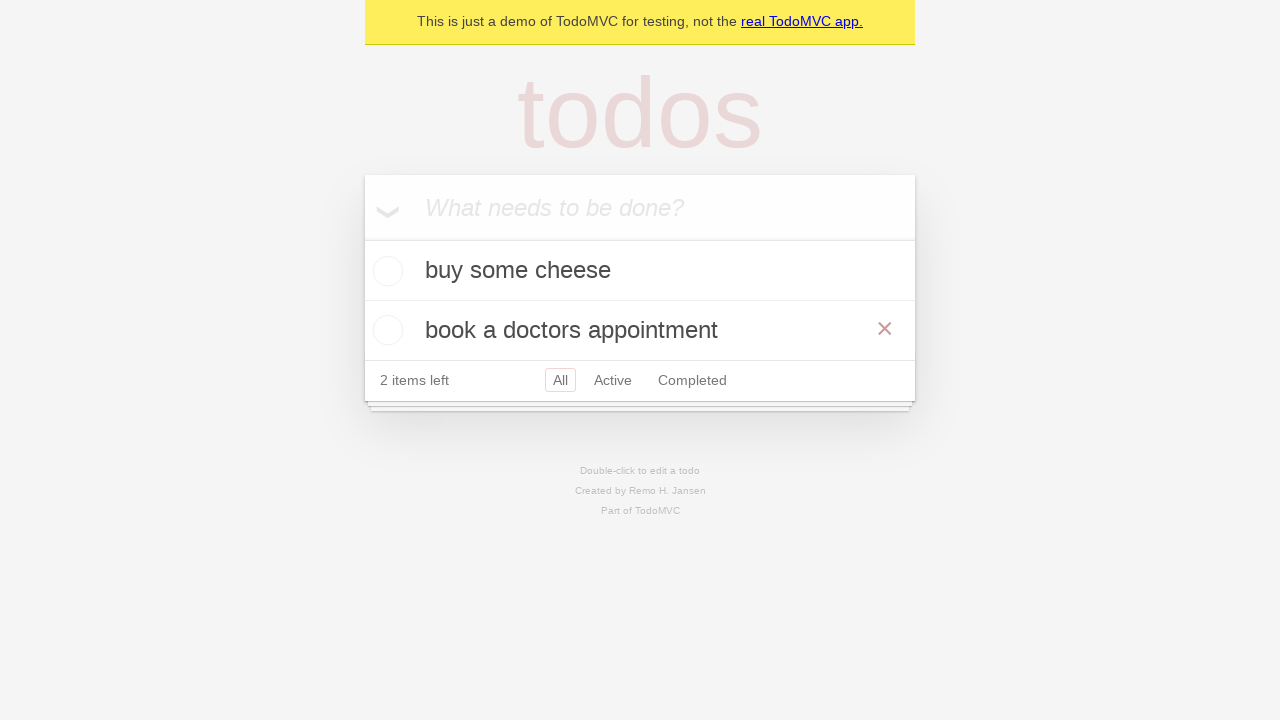

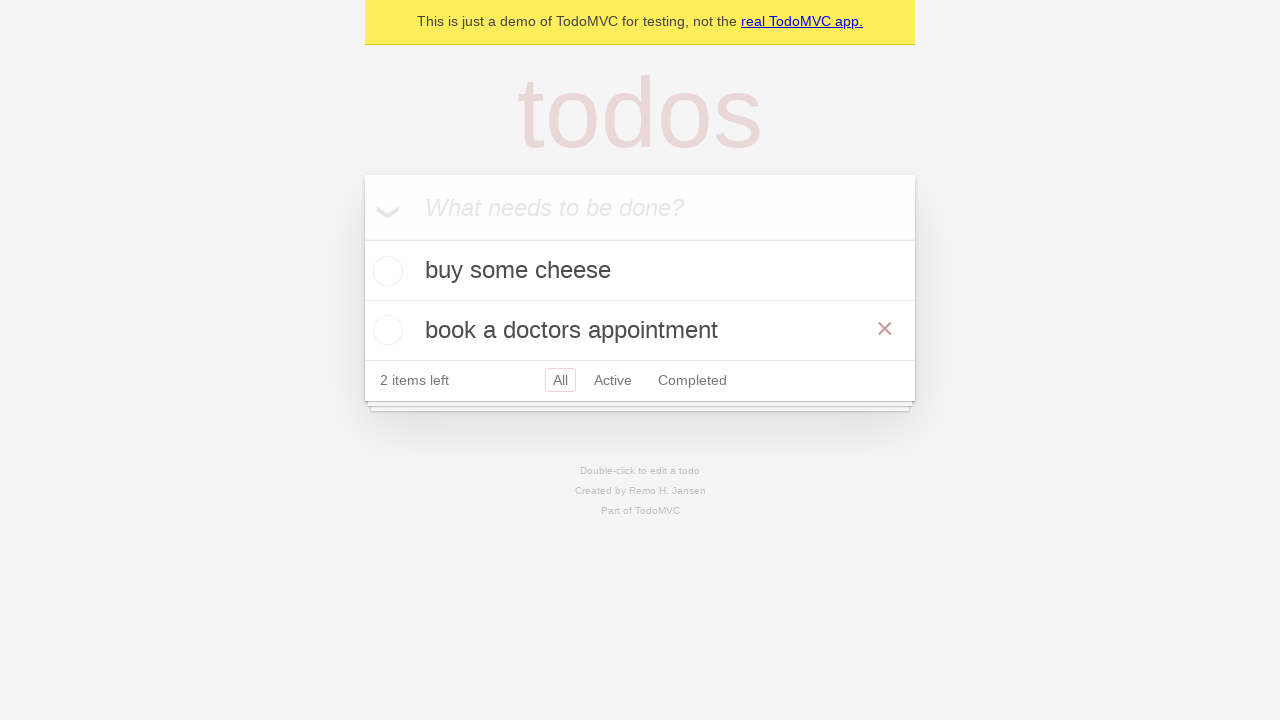